Navigates to a dynamic grid page and verifies that the table with column headers and rows is present and loaded.

Starting URL: https://www.leafground.com/dynamicgrid.xhtml

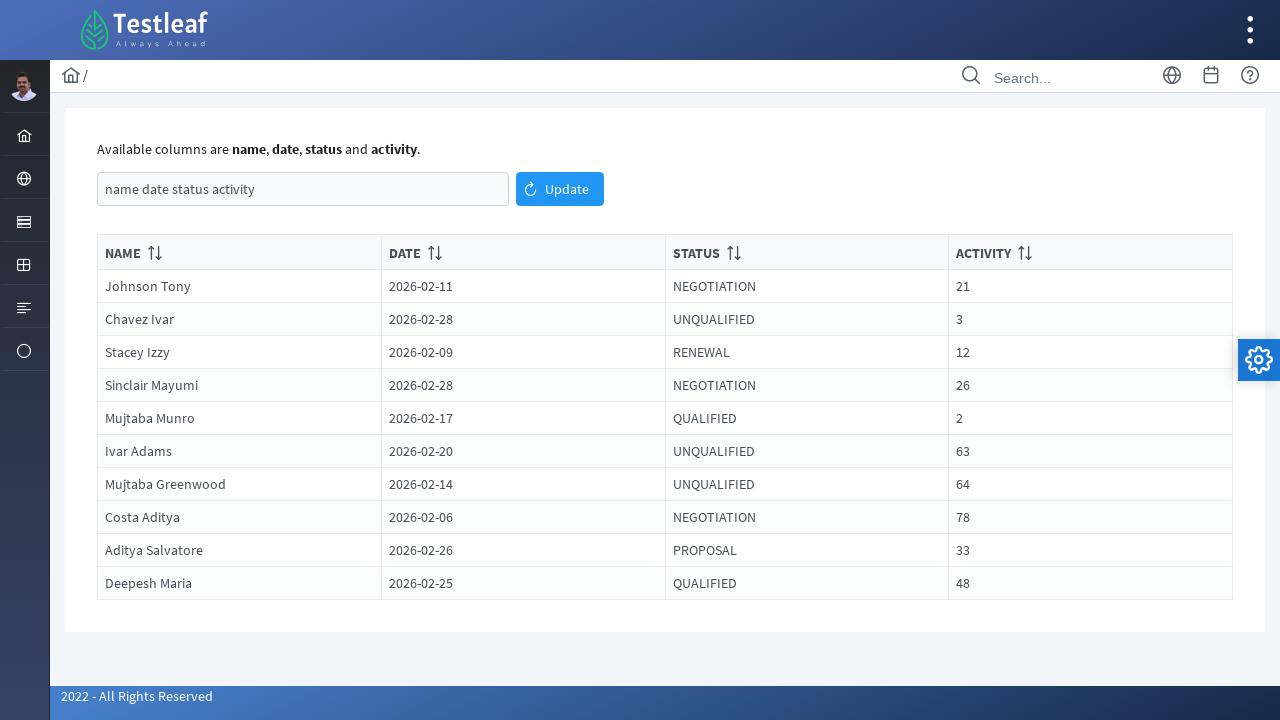

Navigated to dynamic grid page
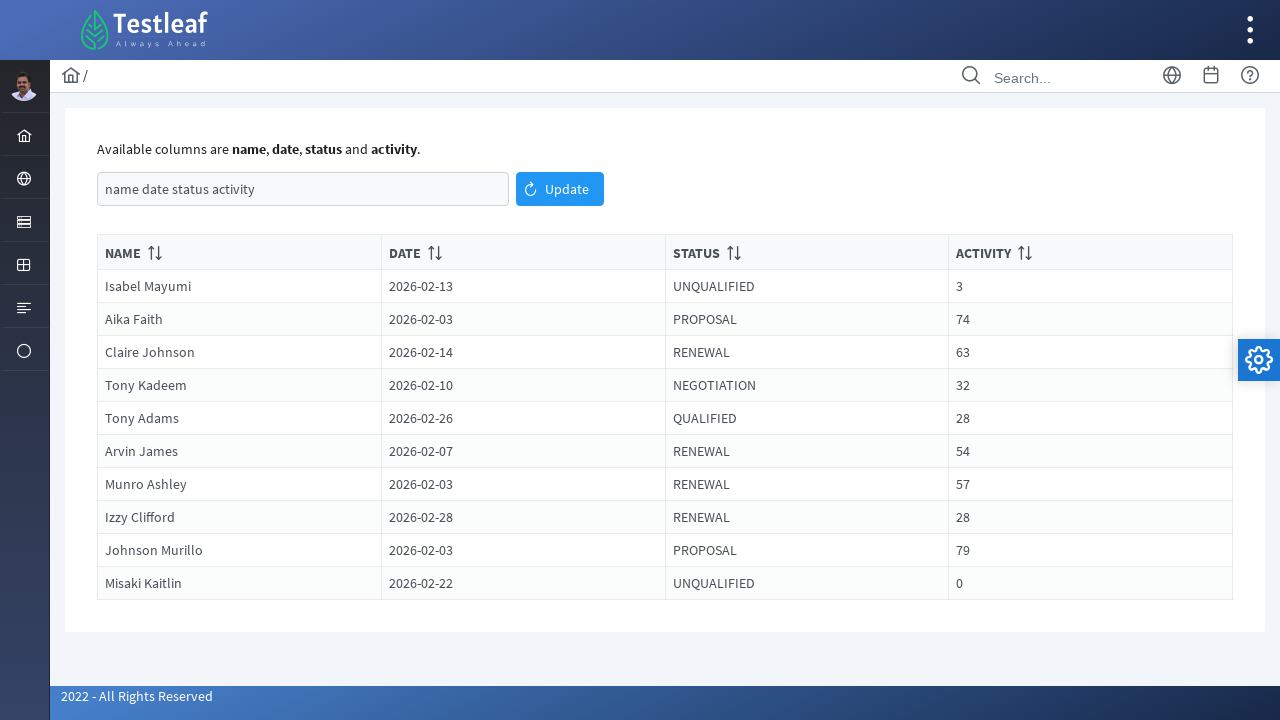

Table headers loaded
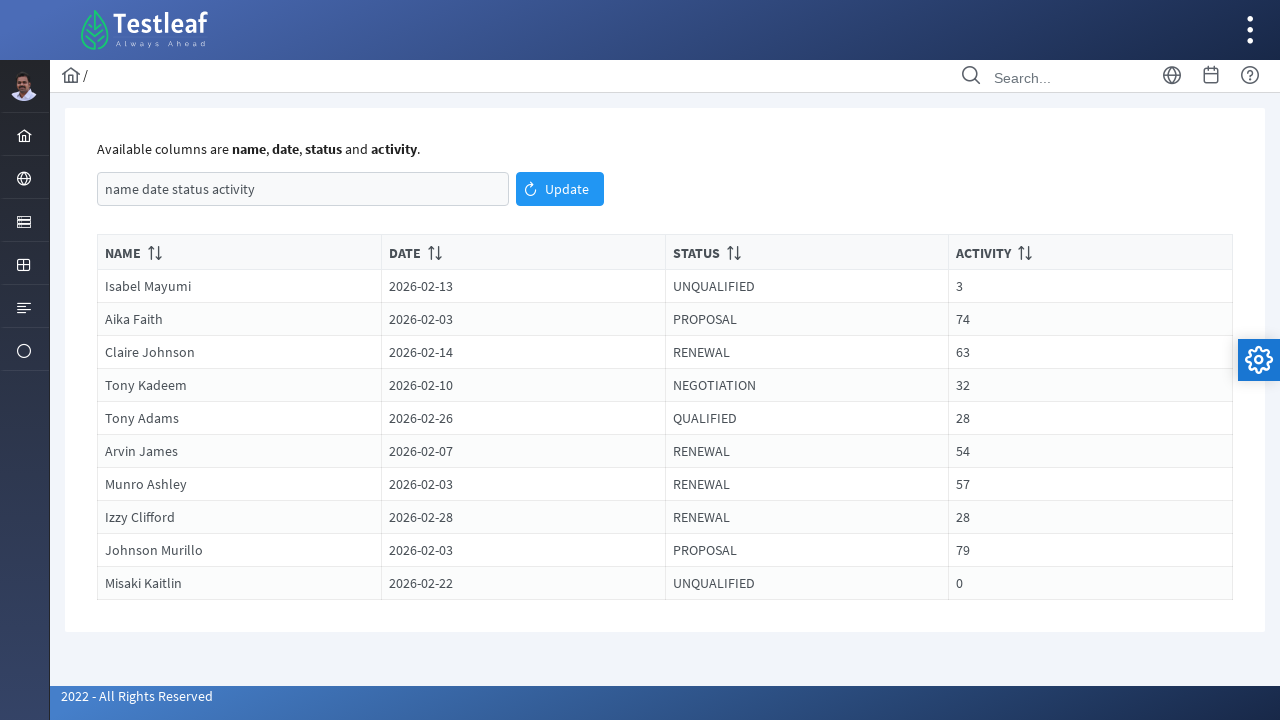

Table rows loaded
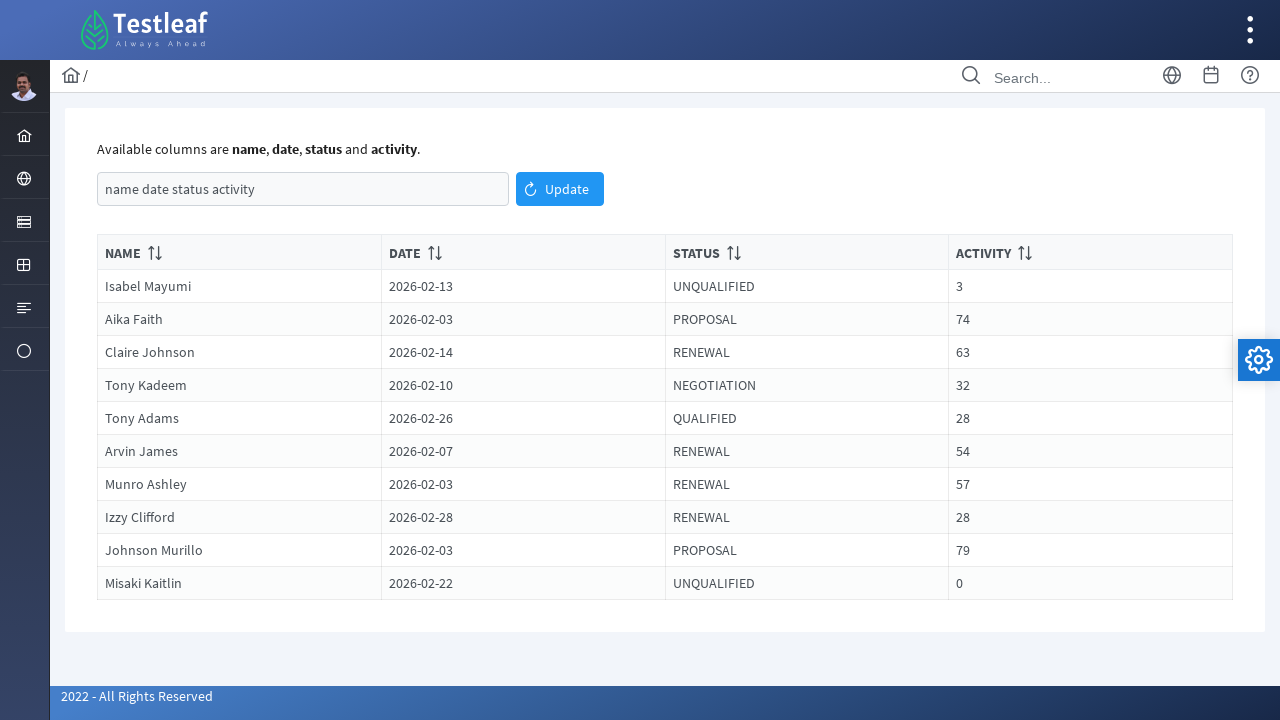

First column header is available
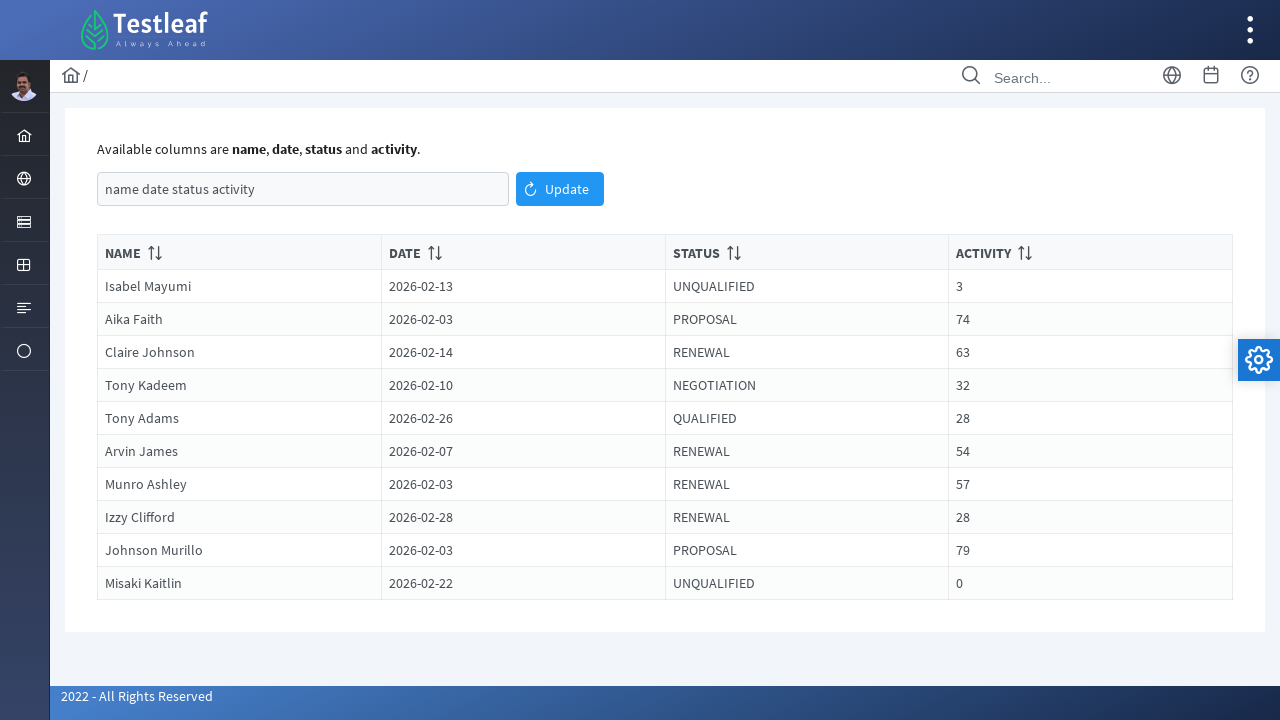

First table row is available, table structure verified
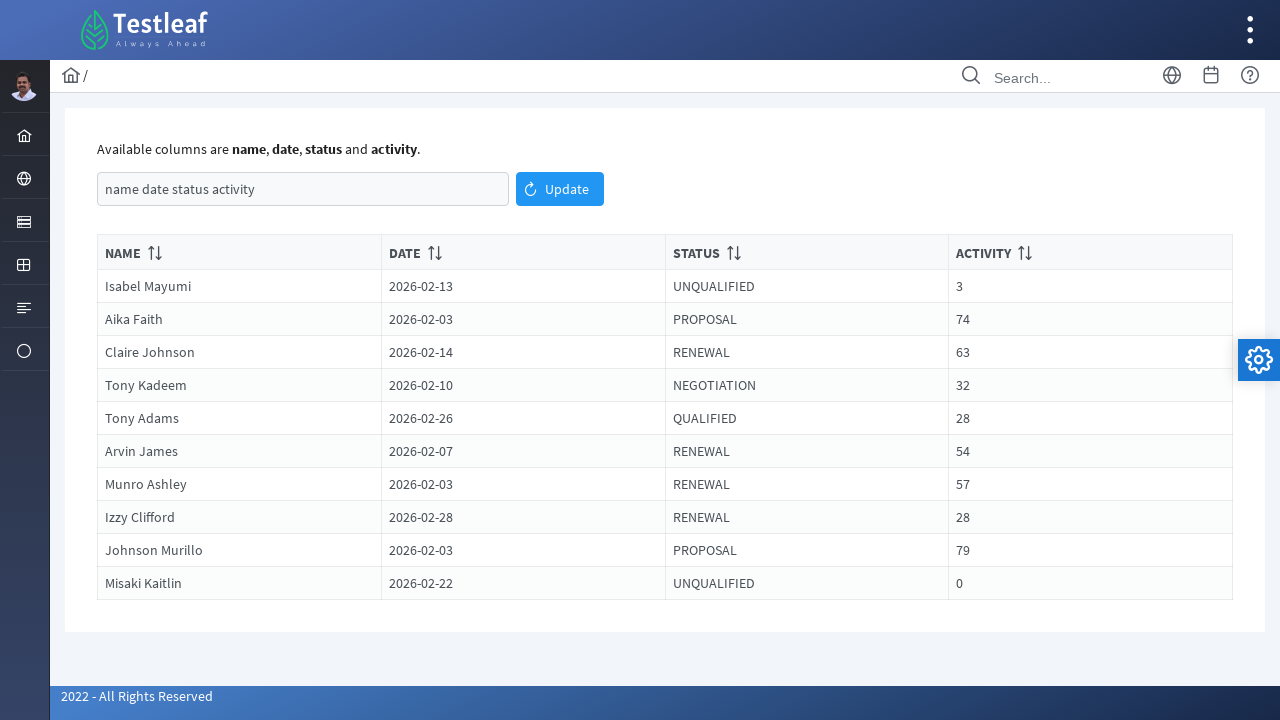

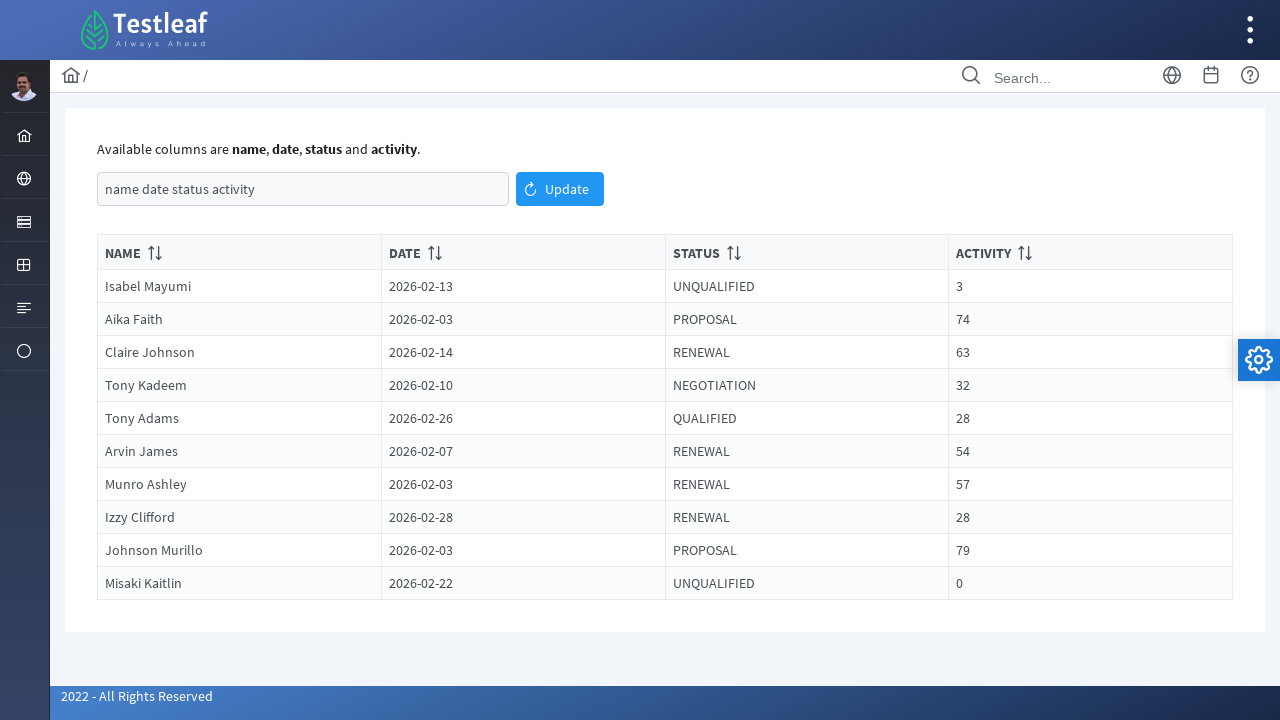